Tests that the input field is cleared after adding a todo item

Starting URL: https://demo.playwright.dev/todomvc

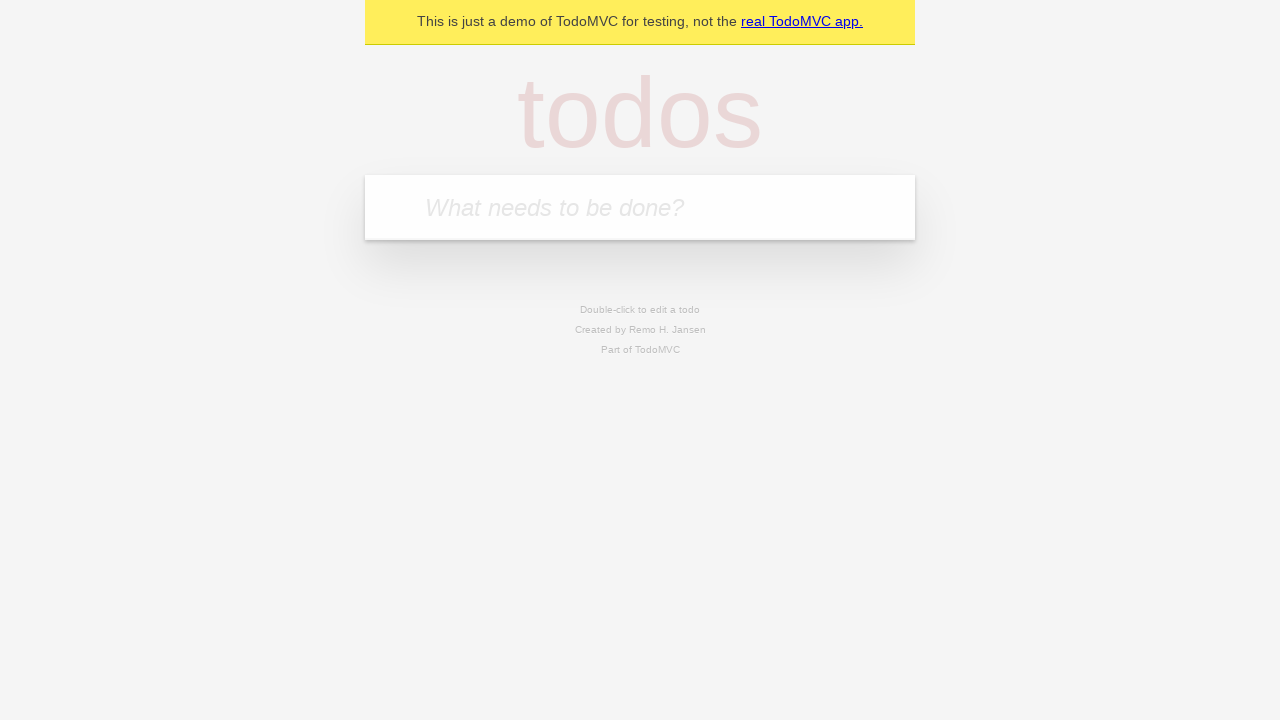

Filled todo input field with 'buy some cheese' on internal:attr=[placeholder="What needs to be done?"i]
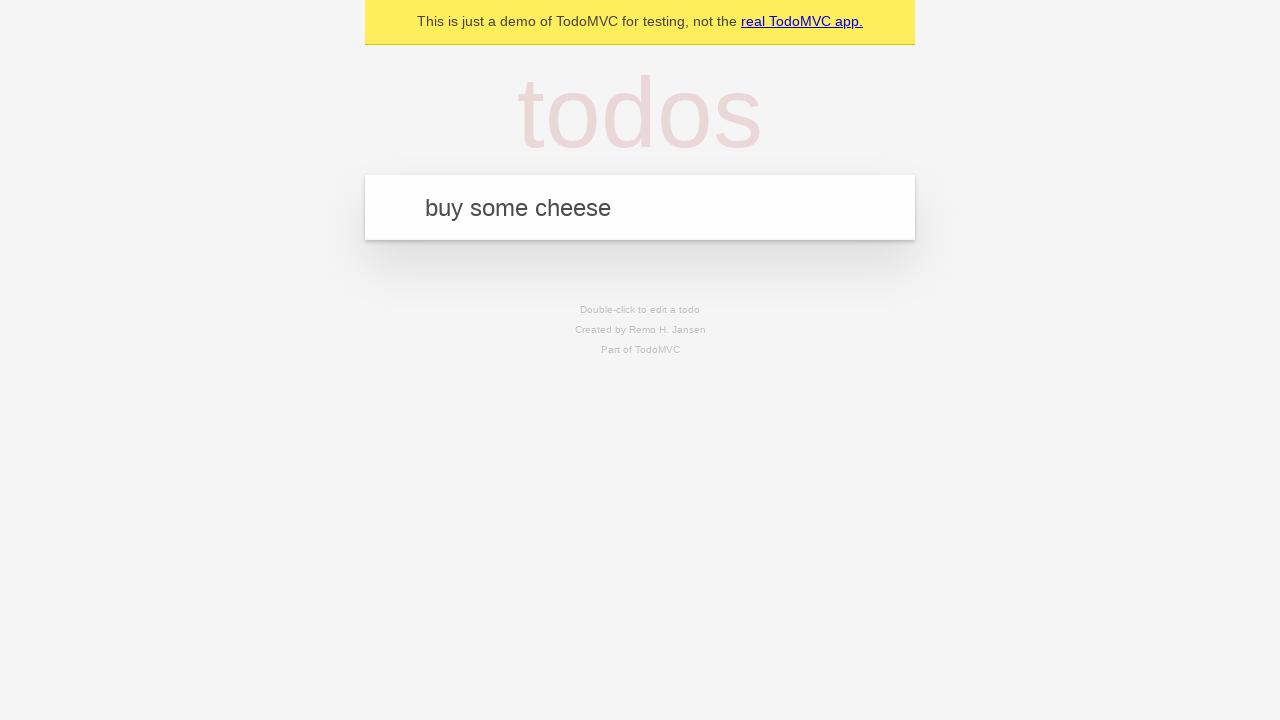

Pressed Enter to add the todo item on internal:attr=[placeholder="What needs to be done?"i]
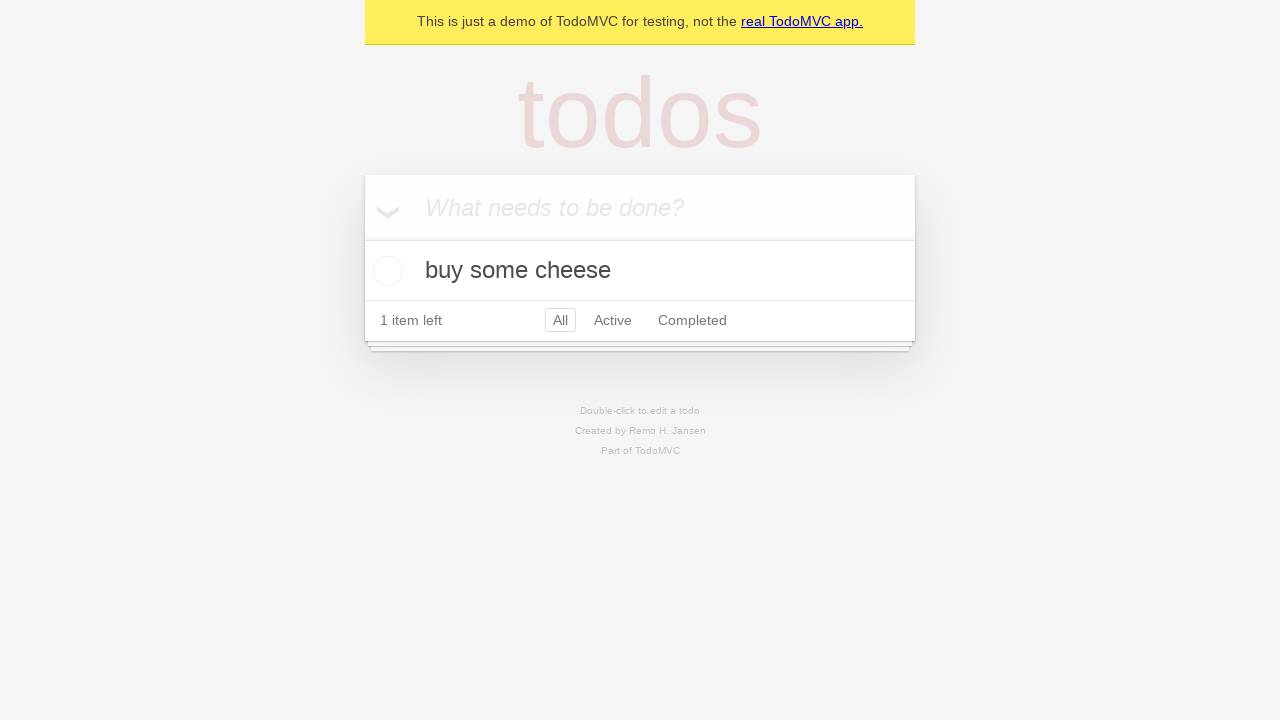

Todo item appeared in the list
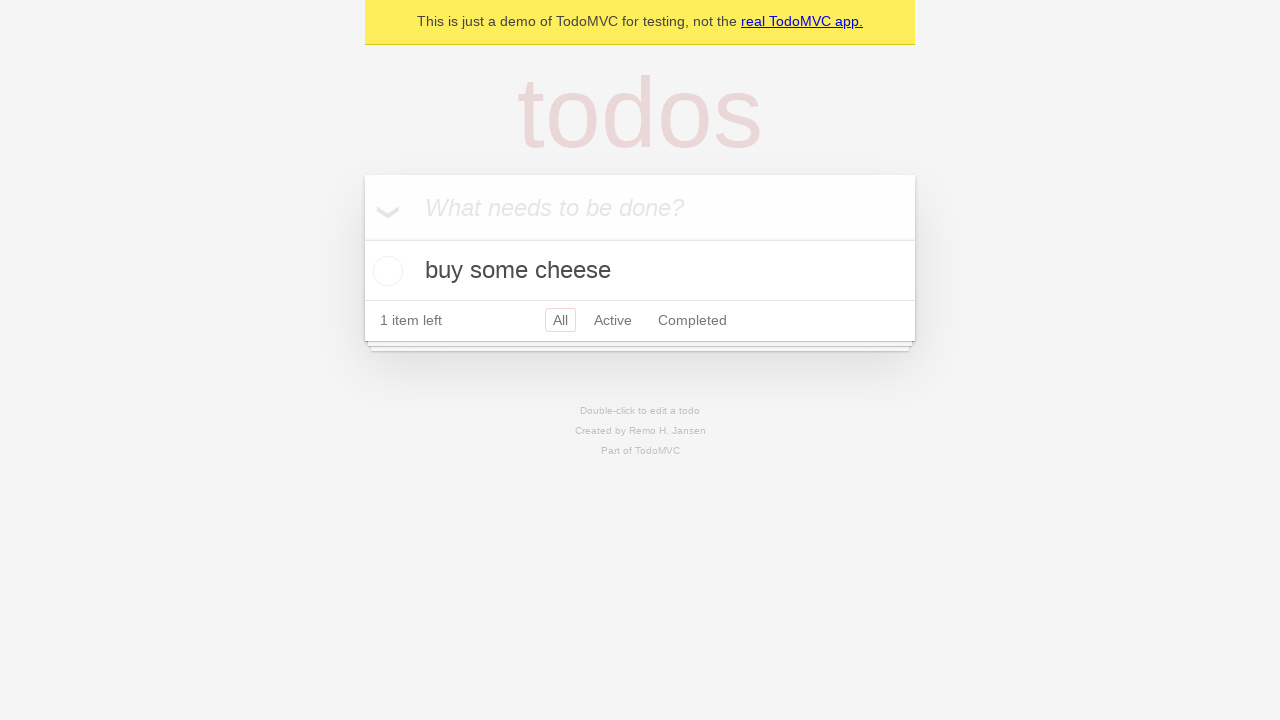

Verified that the input field is empty after adding the item
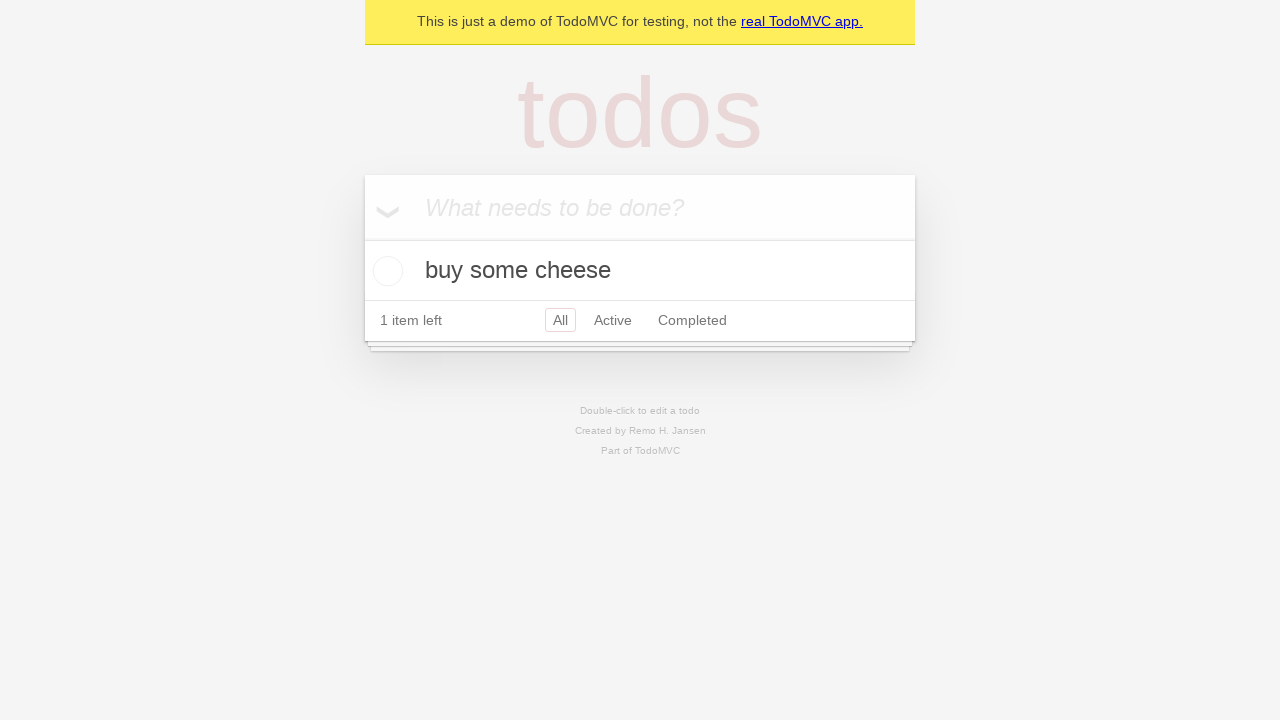

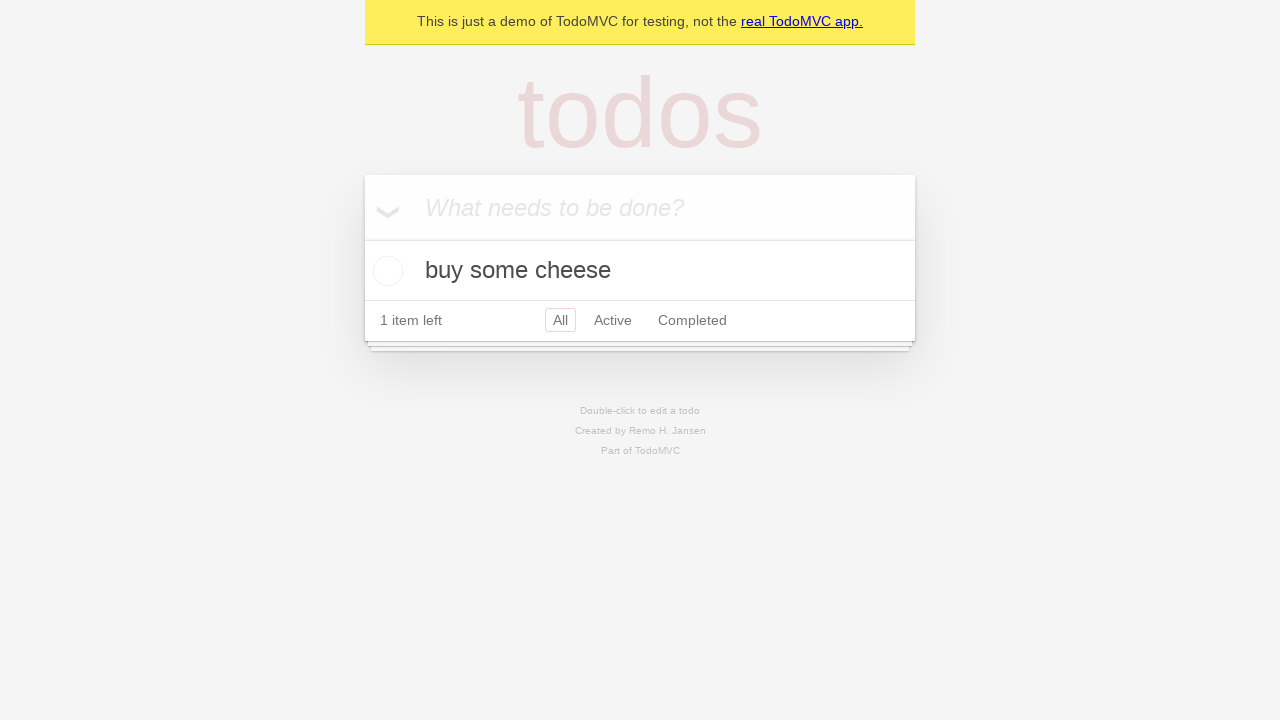